Tests page scrolling by scrolling from top to bottom and then back to top of the page

Starting URL: https://the-internet.herokuapp.com/

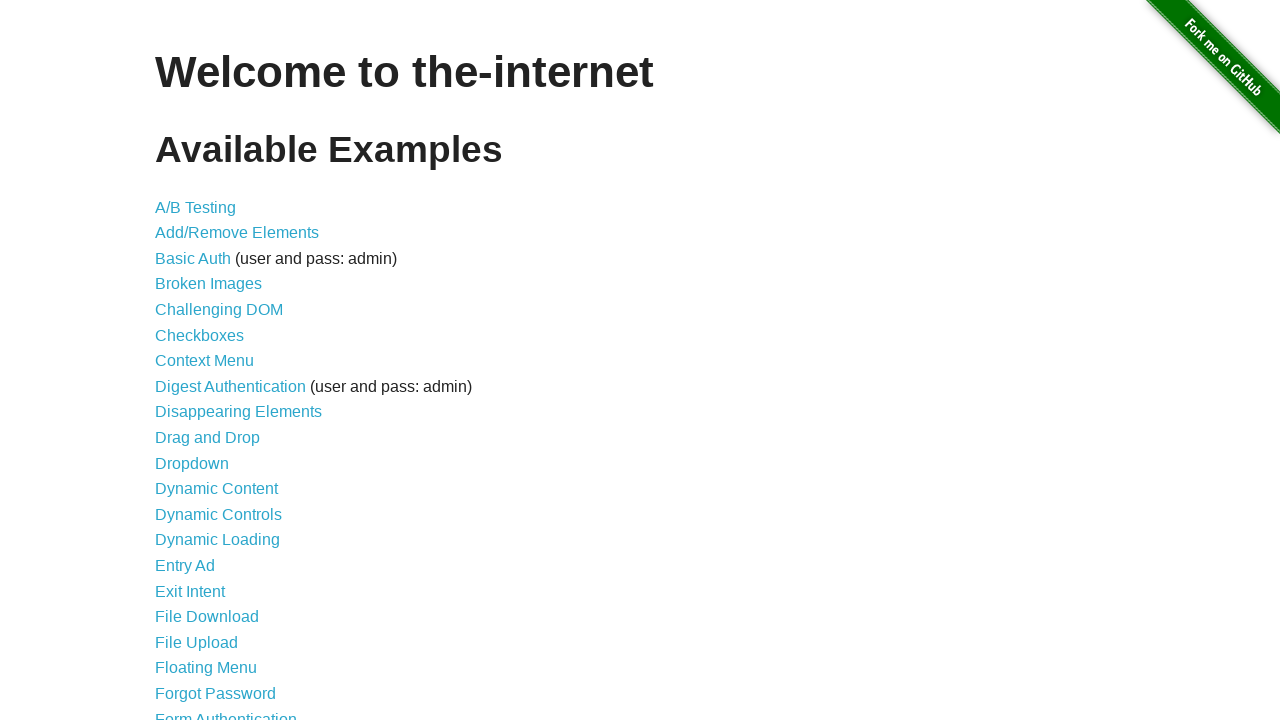

Navigated to https://the-internet.herokuapp.com/
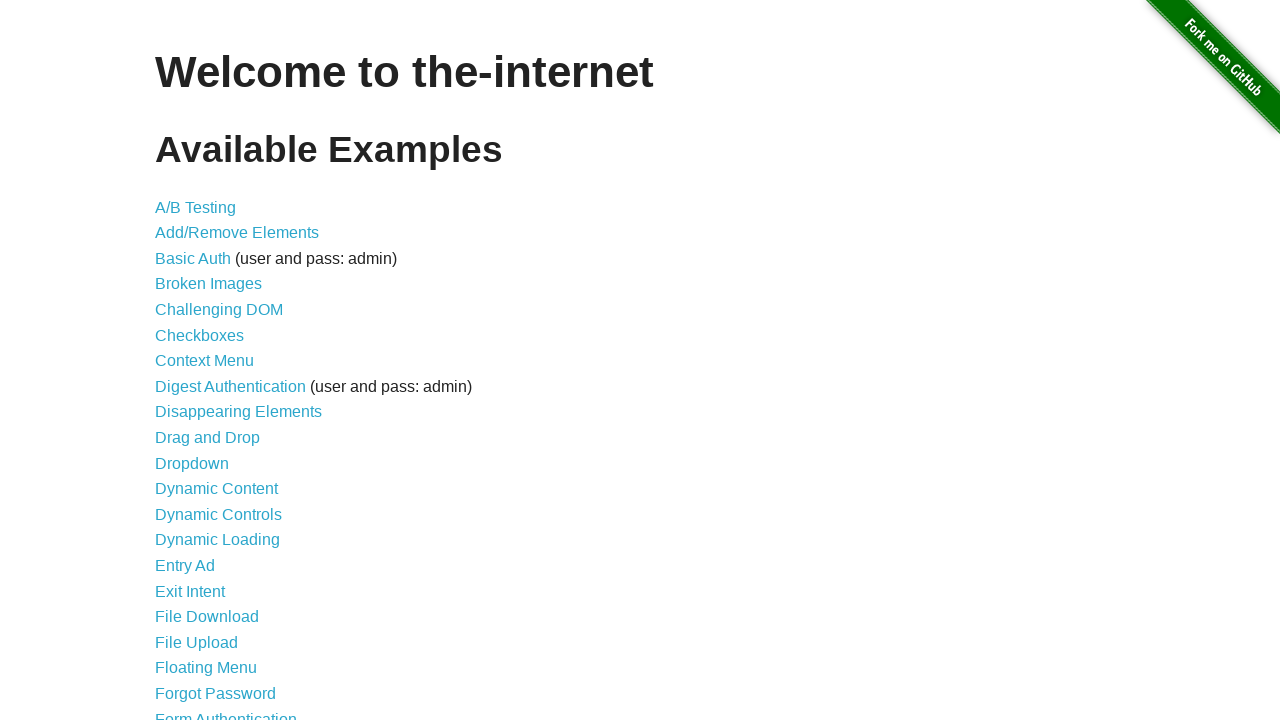

Scrolled to bottom of page
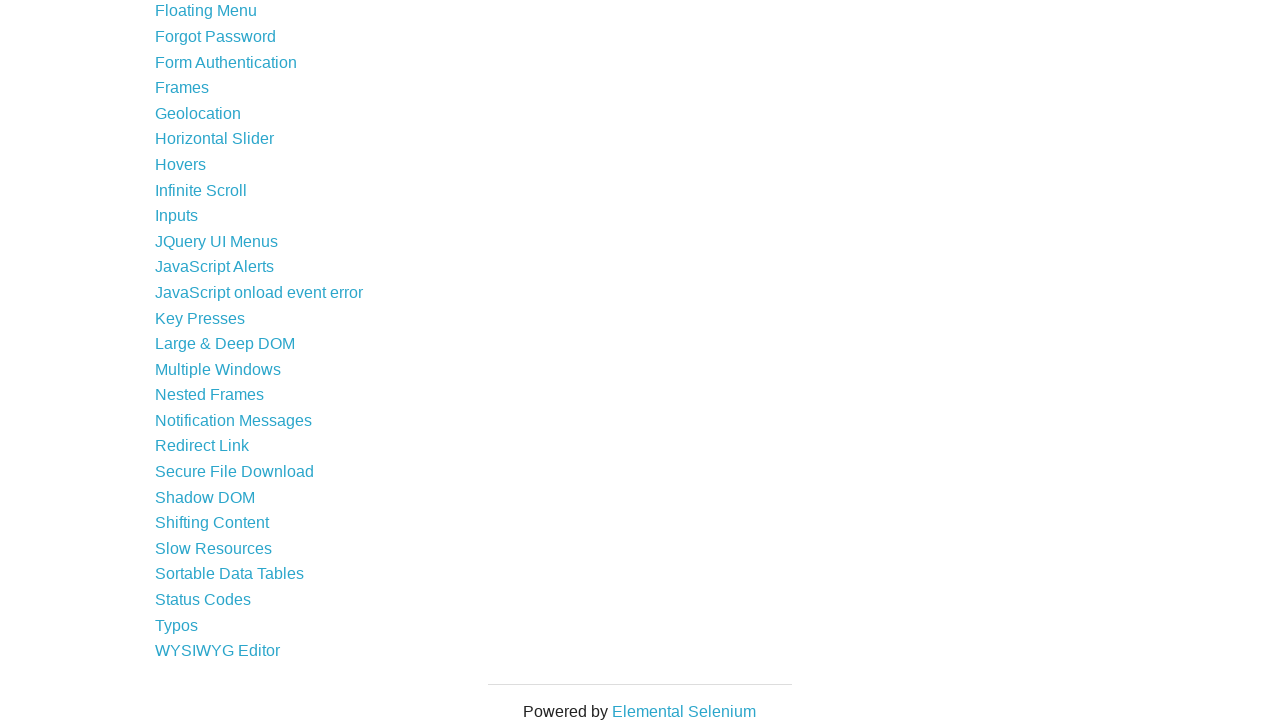

Scrolled back to top of page
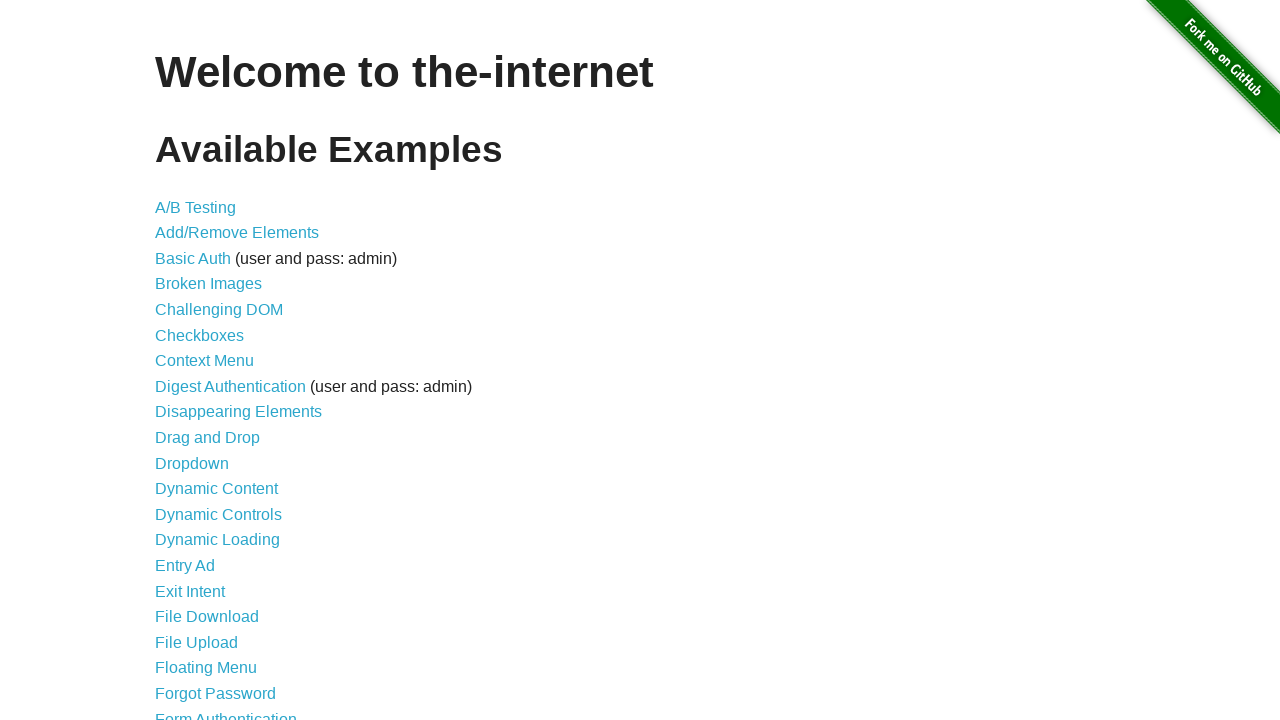

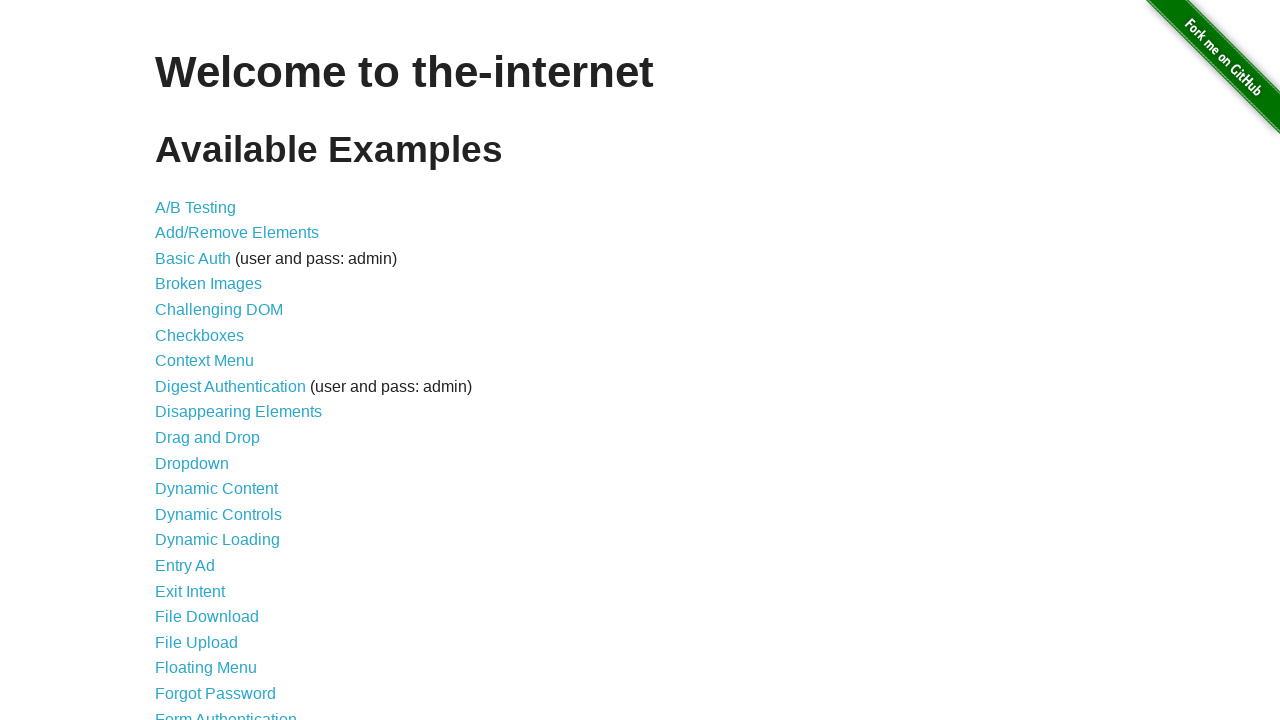